Tests explicit wait functionality by waiting for a loader button to become visible on the page and then clicking it

Starting URL: https://www.automationtesting.co.uk/loader.html

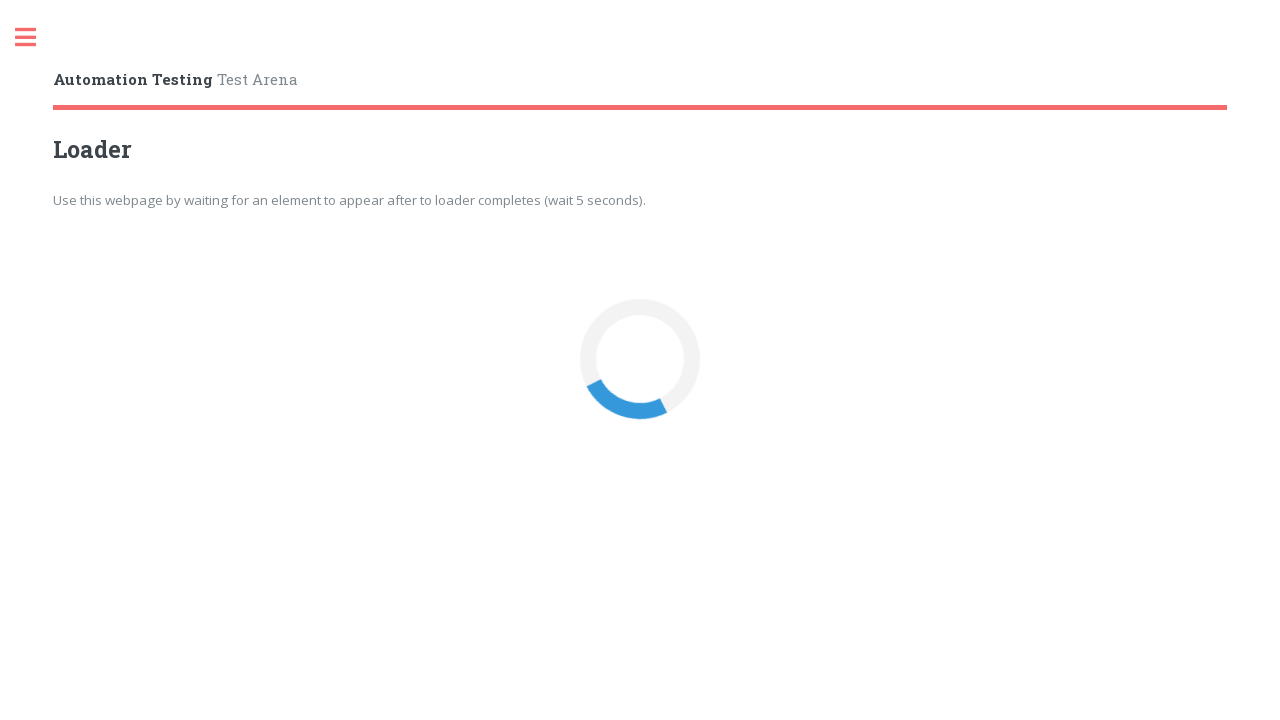

Waited for loader button to become visible
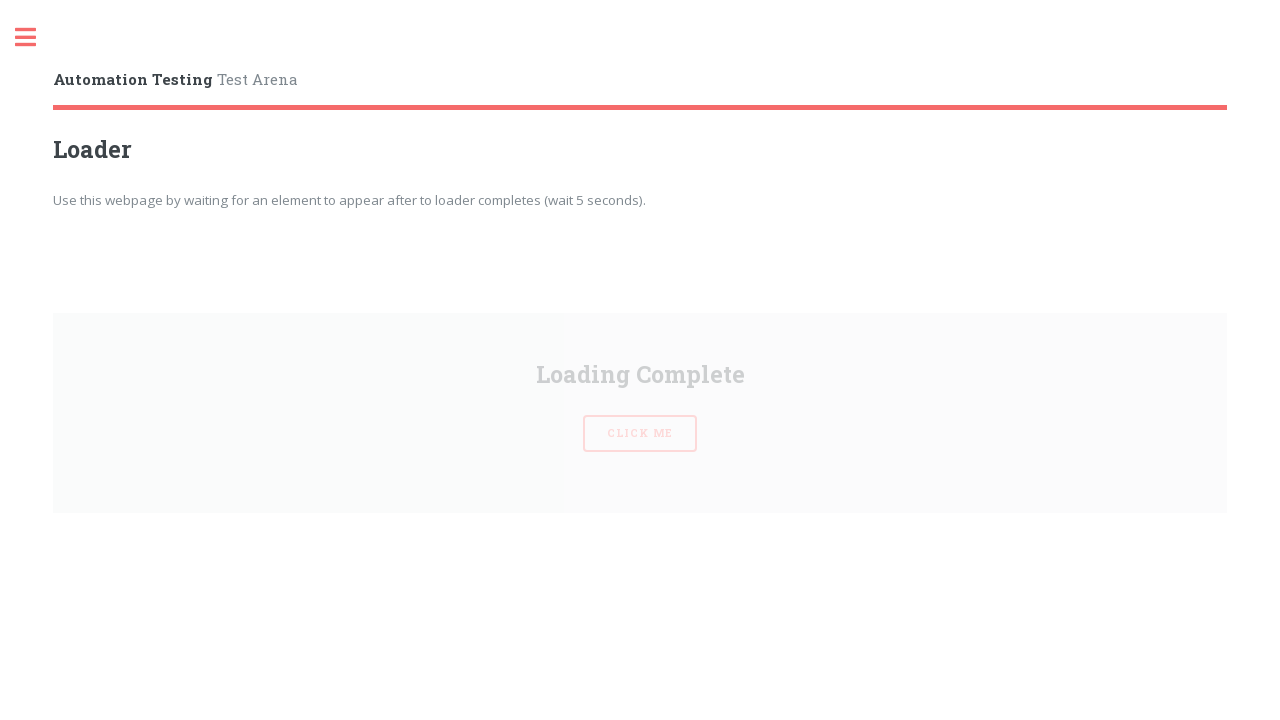

Clicked the loader button at (640, 360) on button#loaderBtn
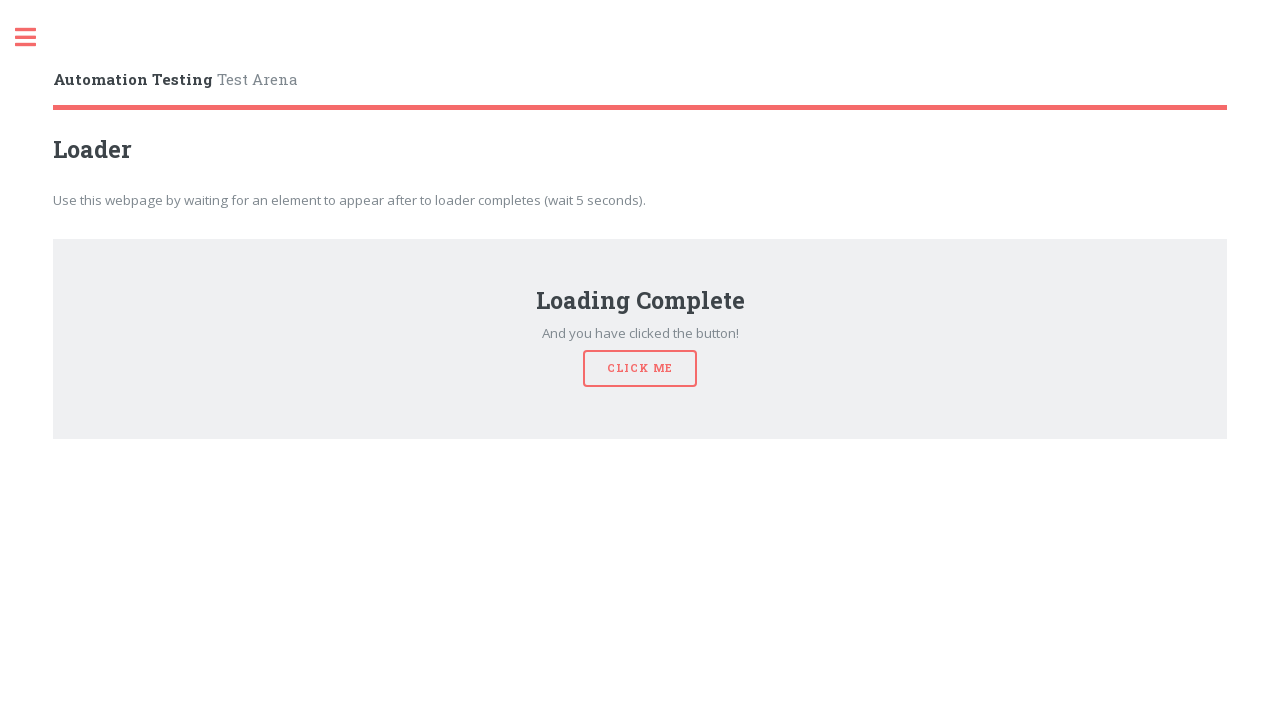

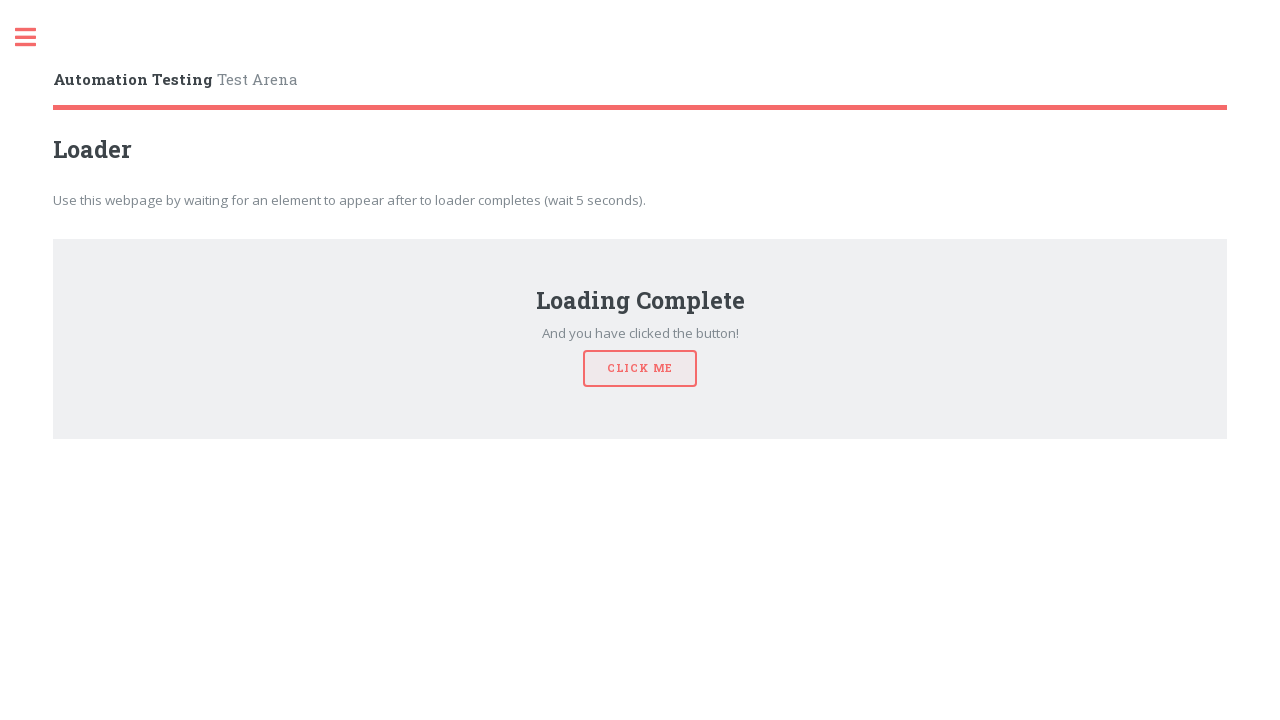